Tests Last Name field validation with mixed case, special characters, and numbers greater than 50

Starting URL: https://buggy.justtestit.org/register

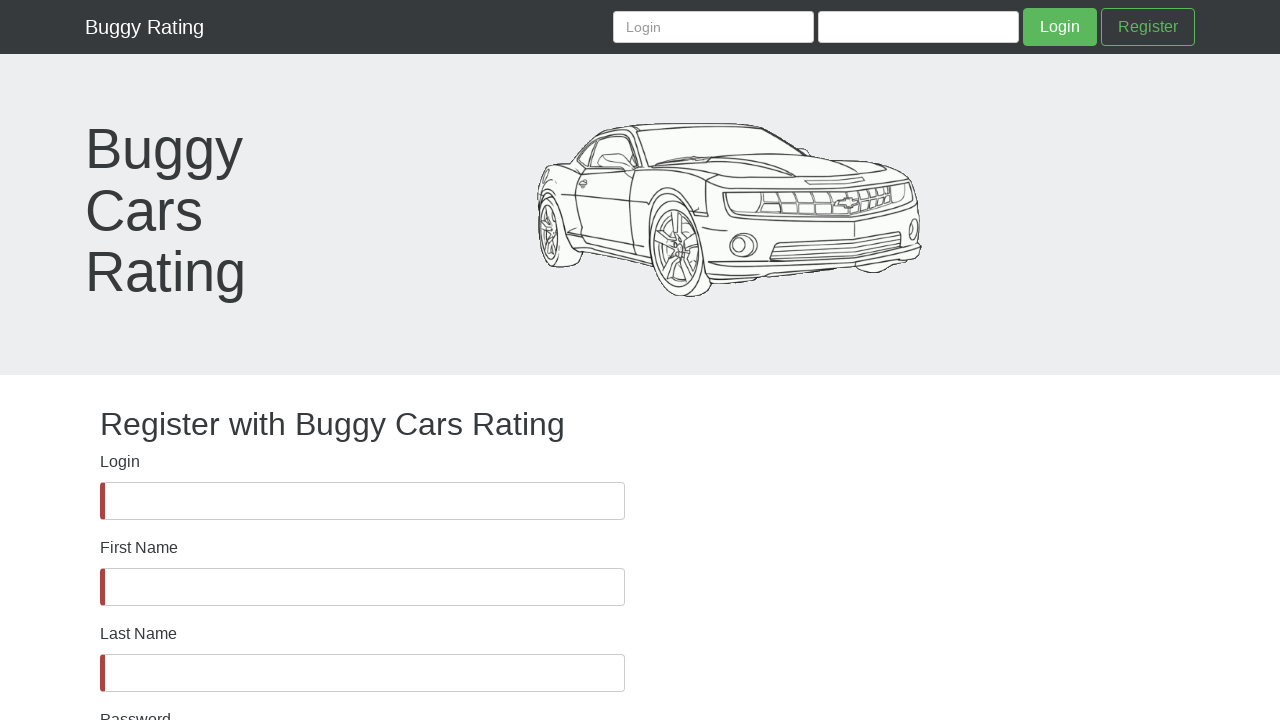

Last Name field became visible
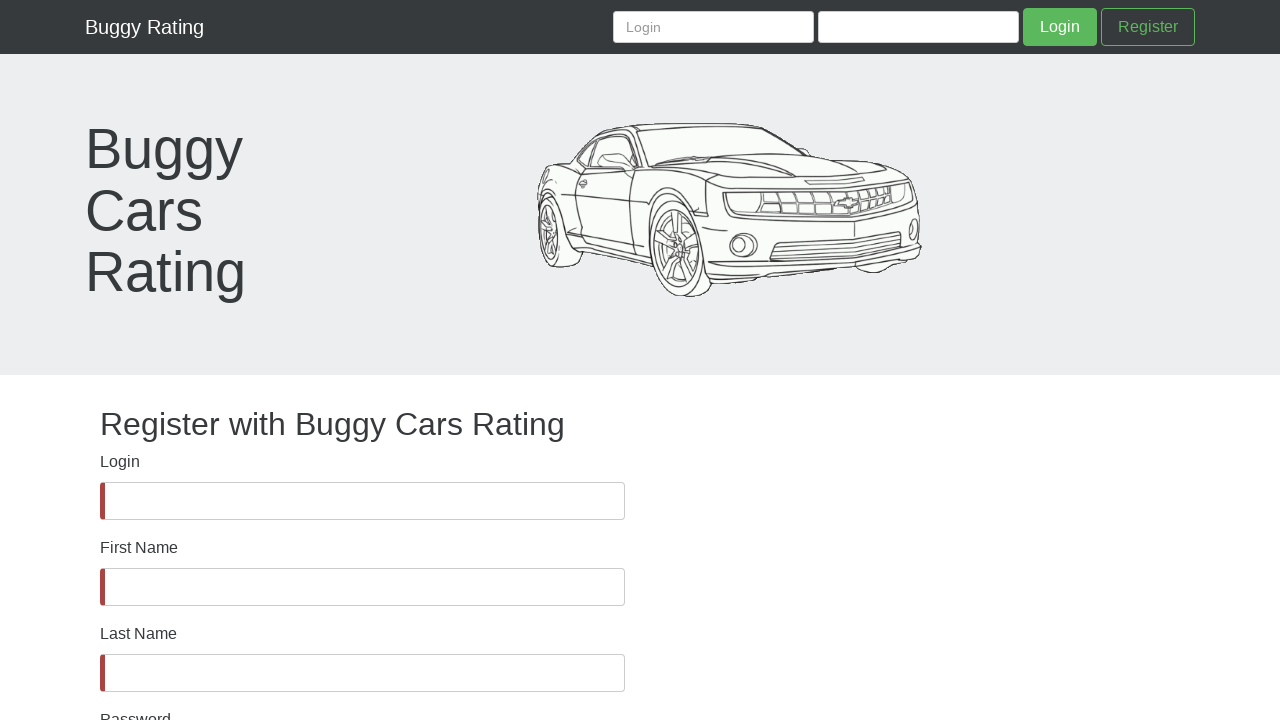

Filled Last Name field with mixed case, special characters, and numbers (>50 characters) on #lastName
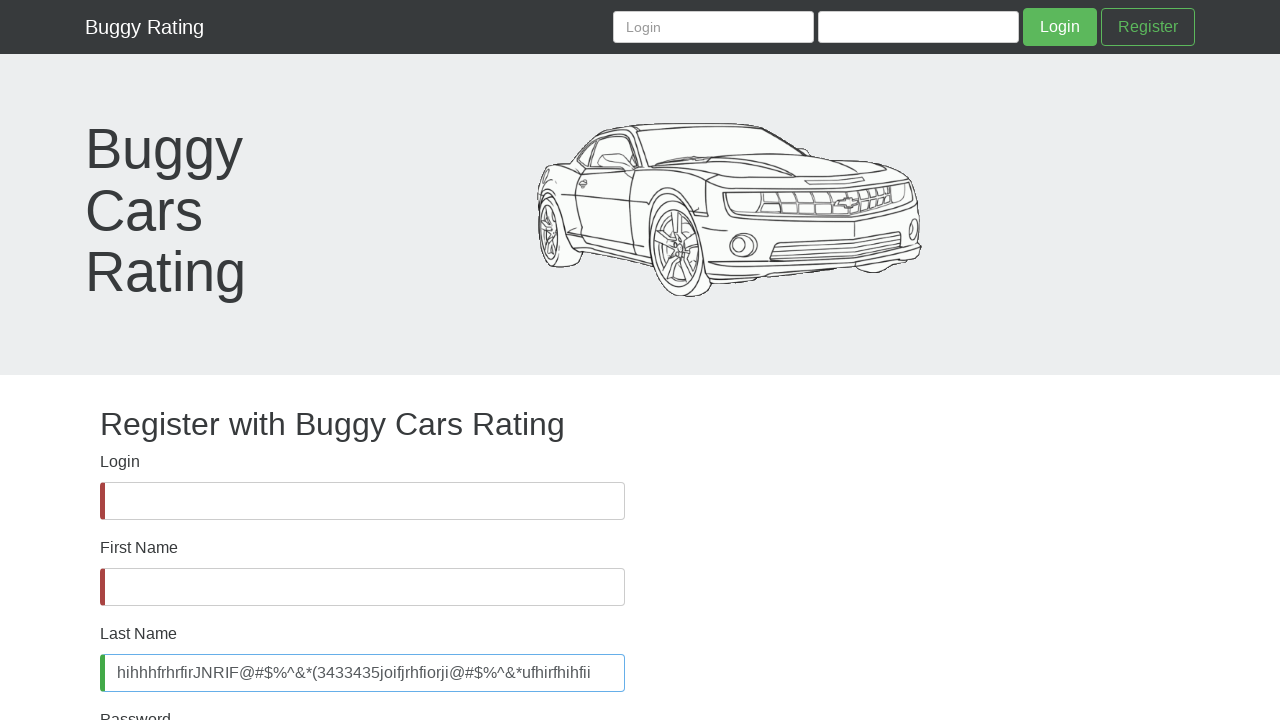

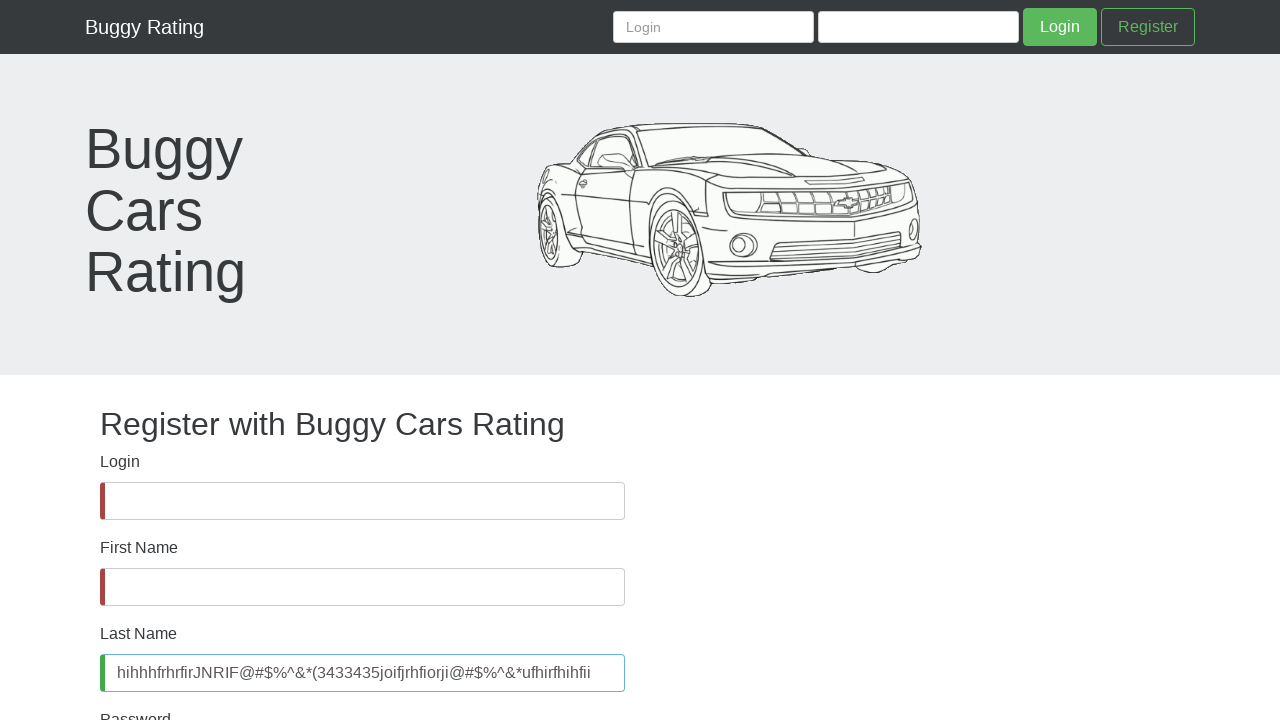